Clicks on the A/B Testing link and verifies navigation to the A/B testing page

Starting URL: https://bonigarcia.dev/selenium-webdriver-java/

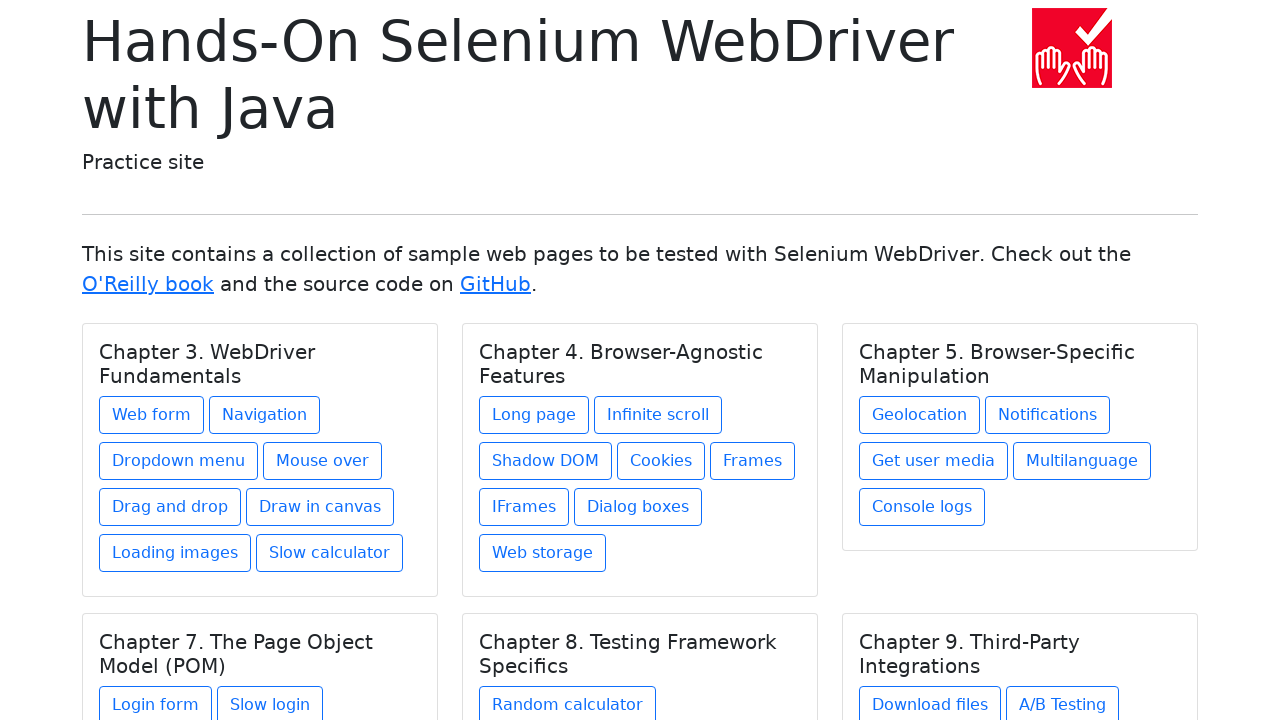

Clicked on the A/B Testing link under Chapter 9 at (1062, 701) on xpath=//h5[text() = 'Chapter 9. Third-Party Integrations']/../a[contains(@href, 
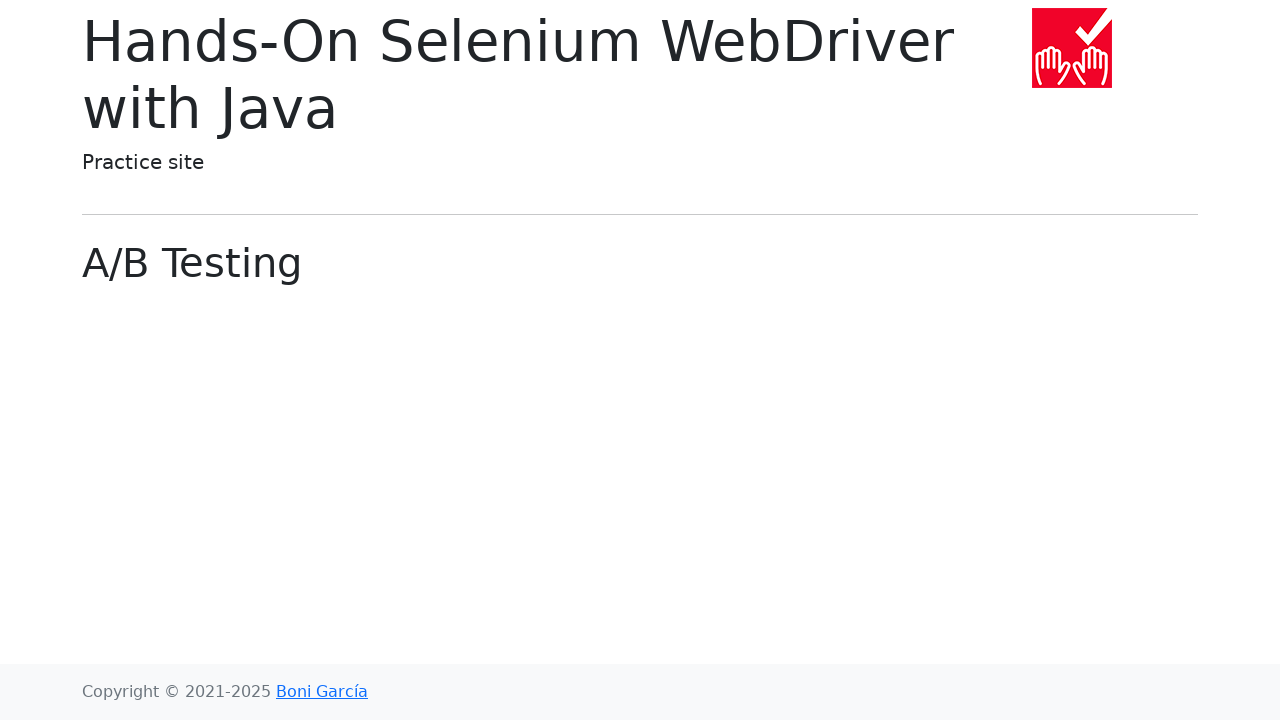

A/B Testing page header loaded
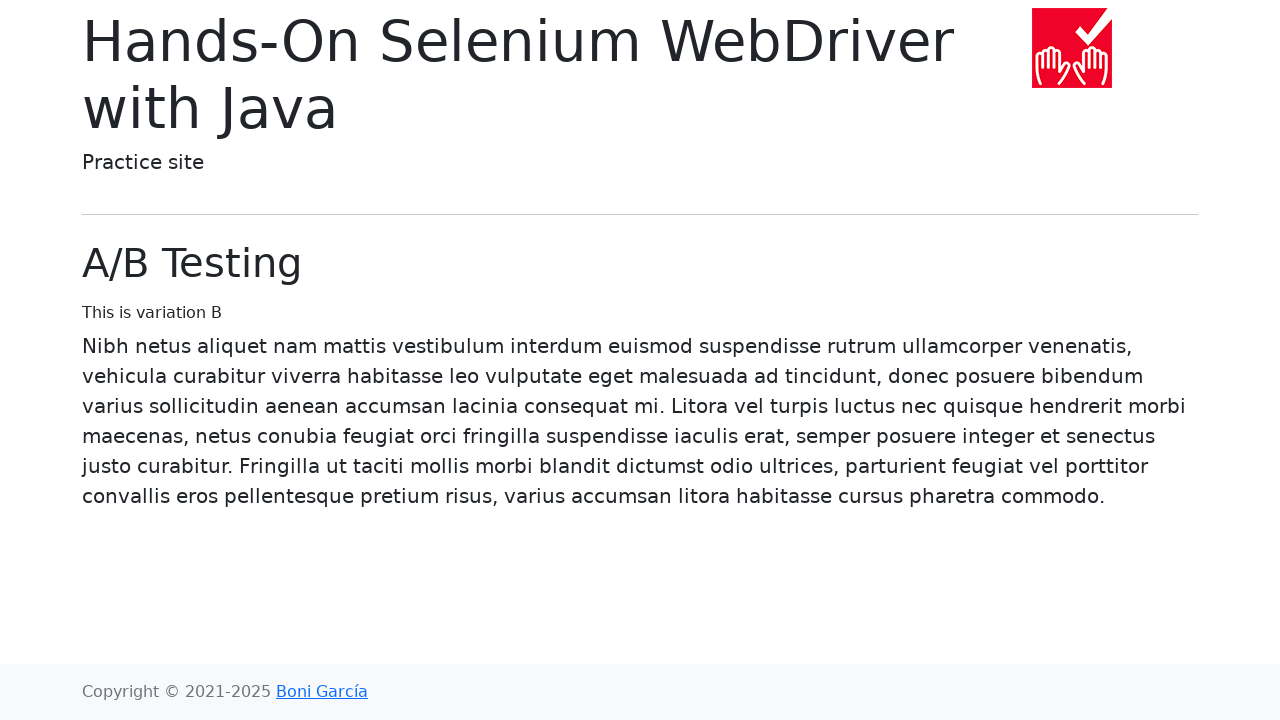

Verified navigation to A/B testing page URL
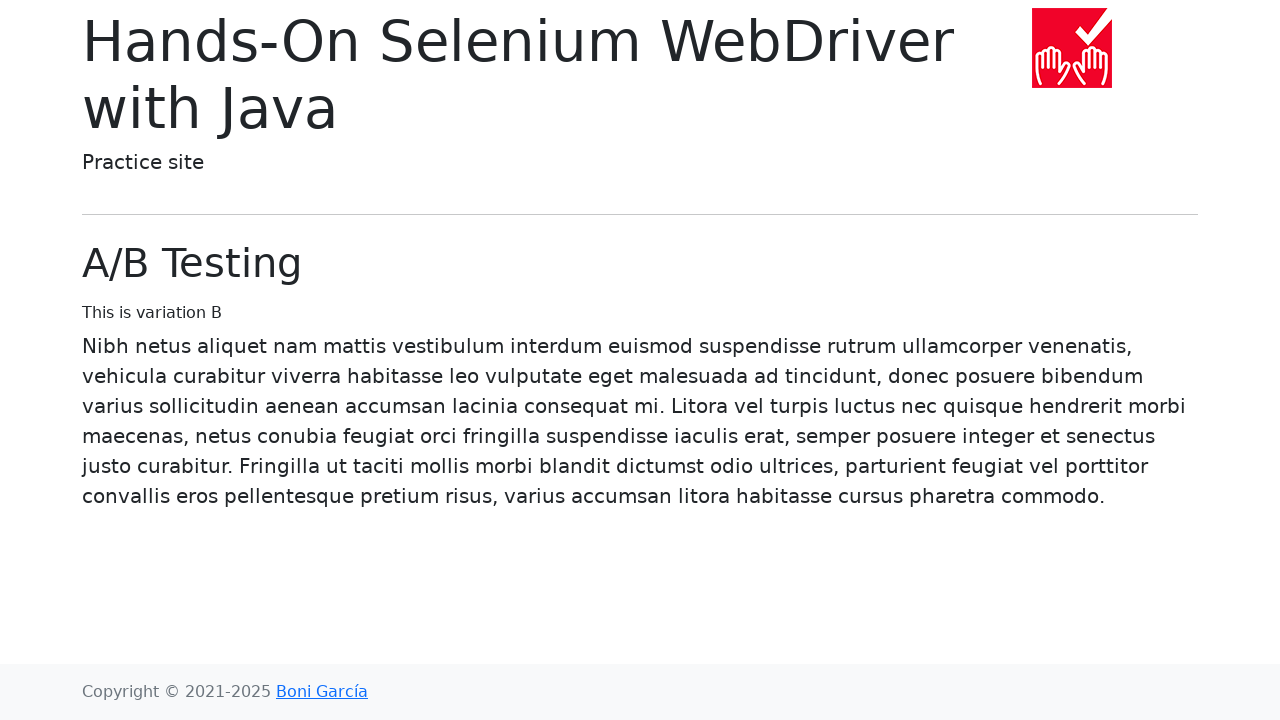

Verified page heading displays 'A/B Testing'
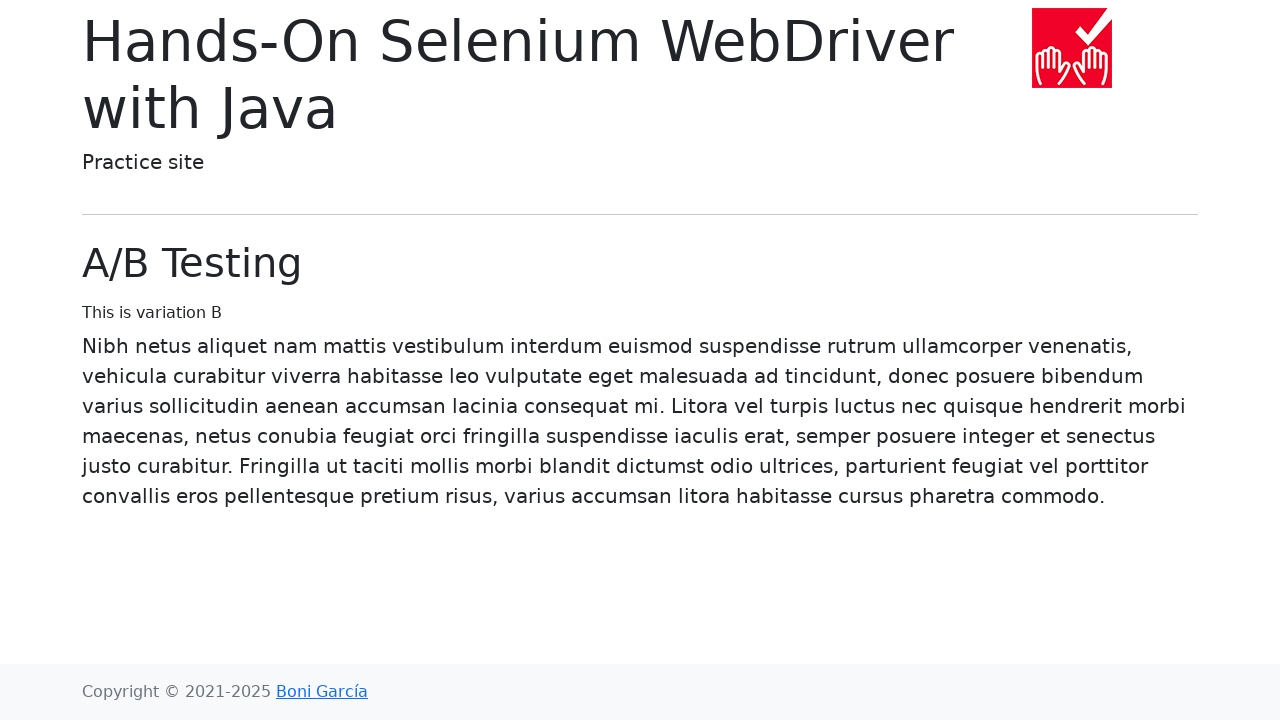

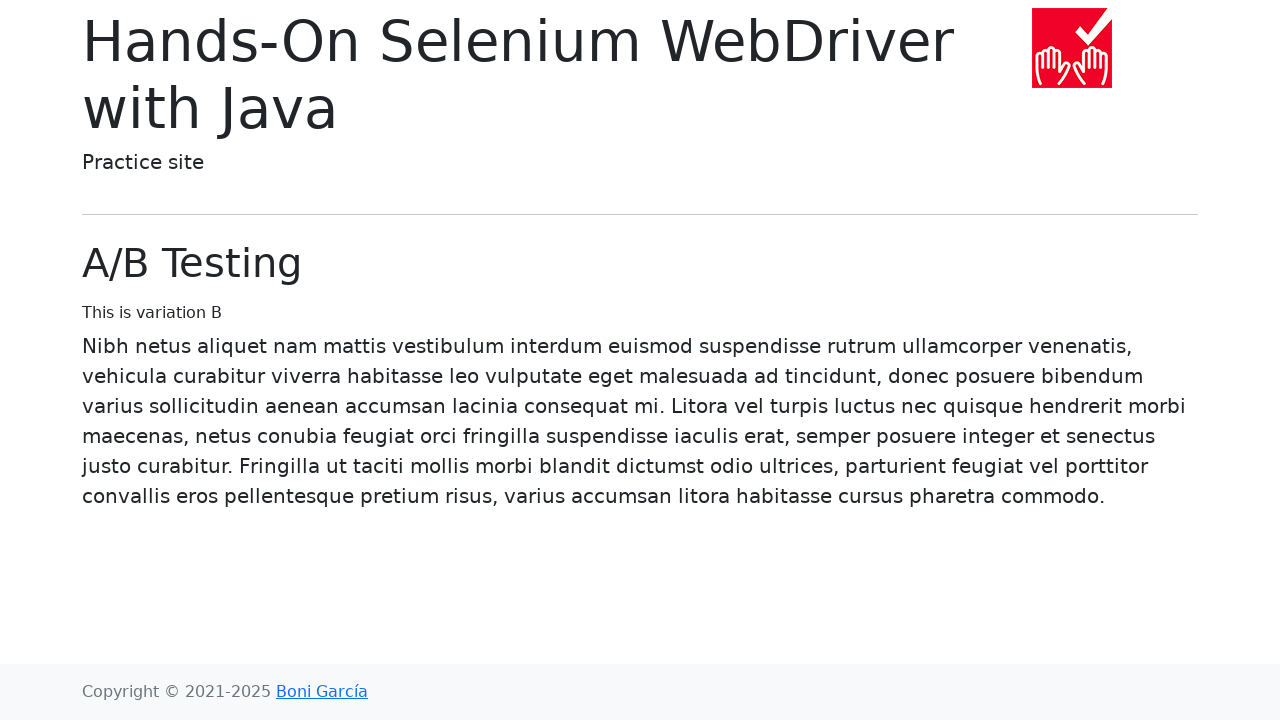